Tests drag and drop functionality on jQuery UI demo page by dragging an element and dropping it onto a target area

Starting URL: https://jqueryui.com/droppable/

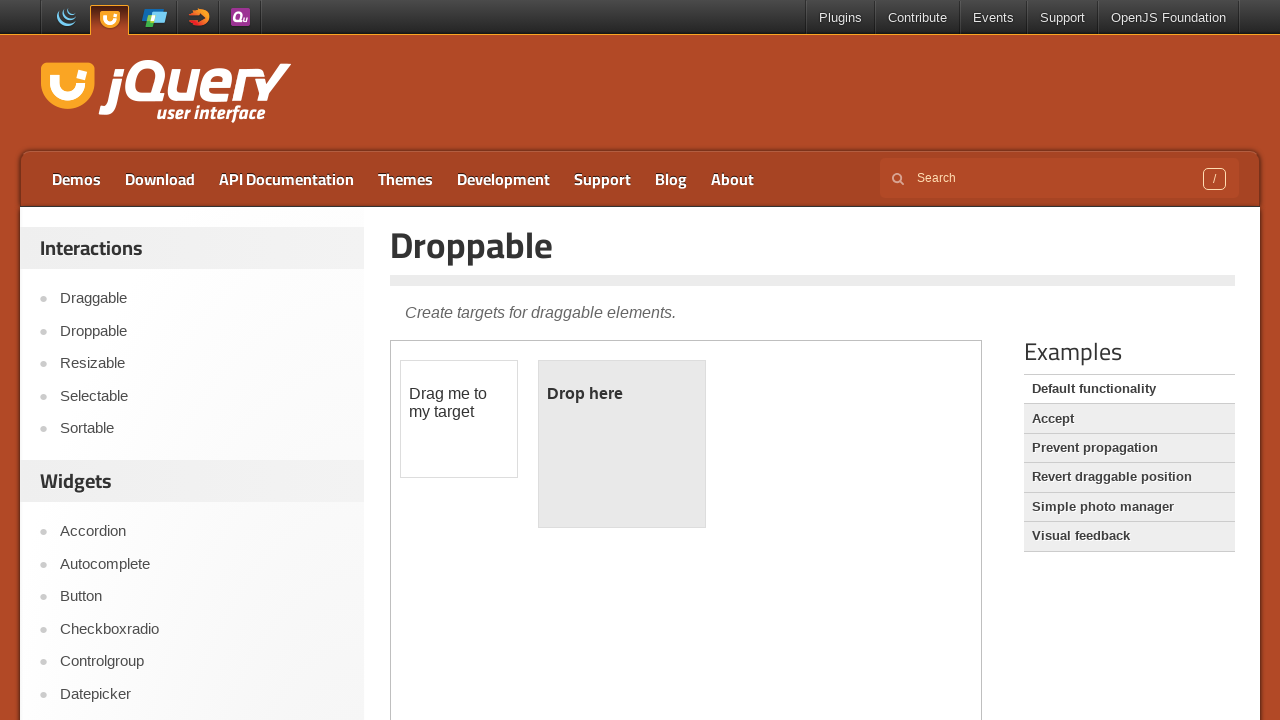

Located the demo frame containing drag and drop elements
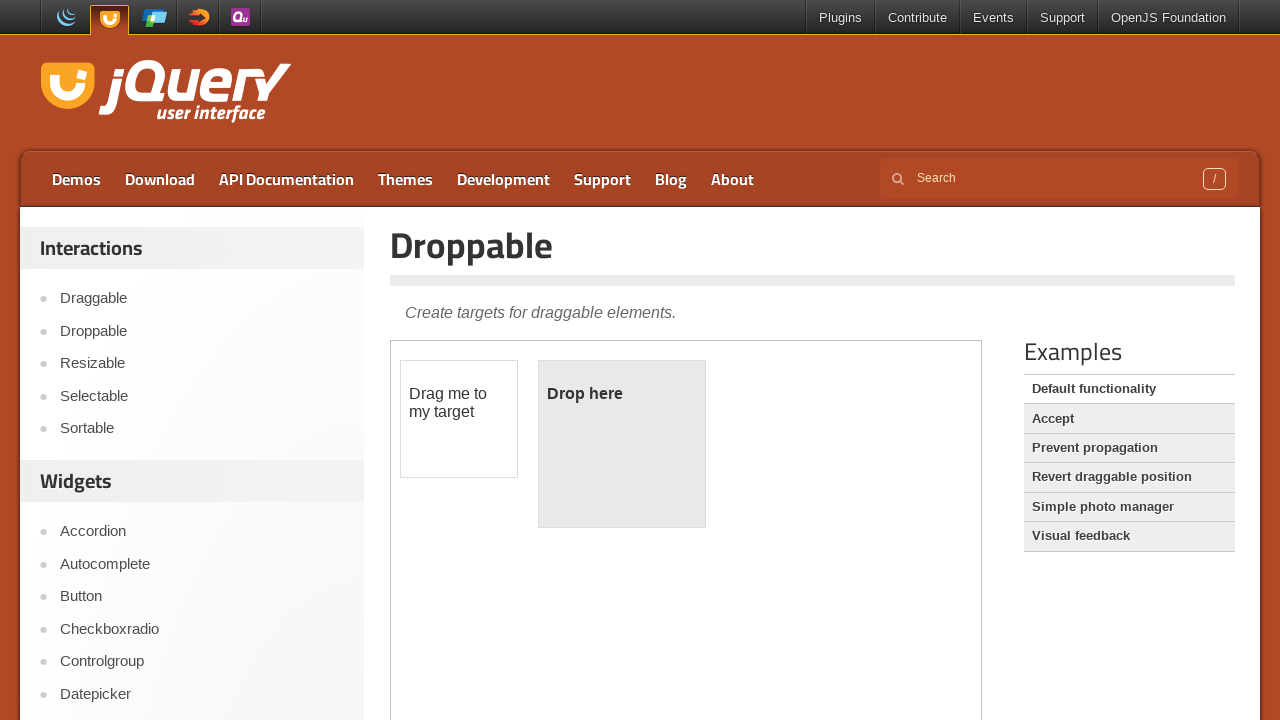

Located the draggable element with ID 'draggable'
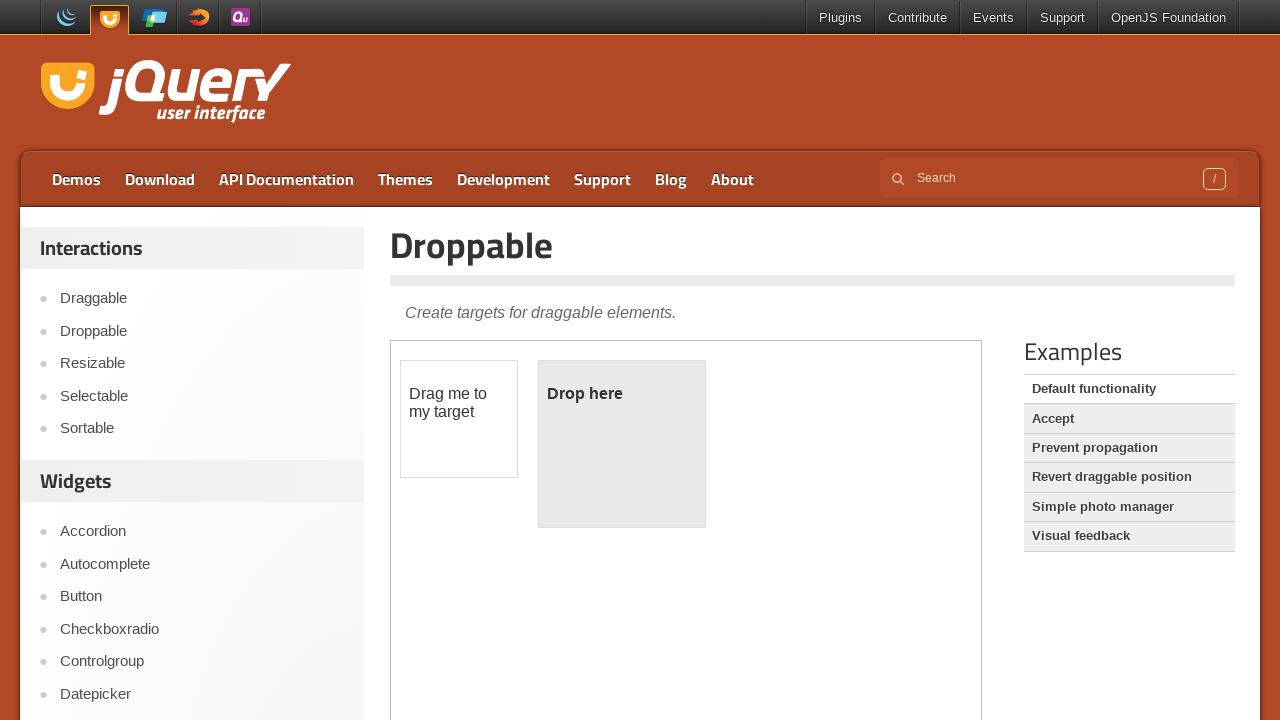

Located the droppable target element with ID 'droppable'
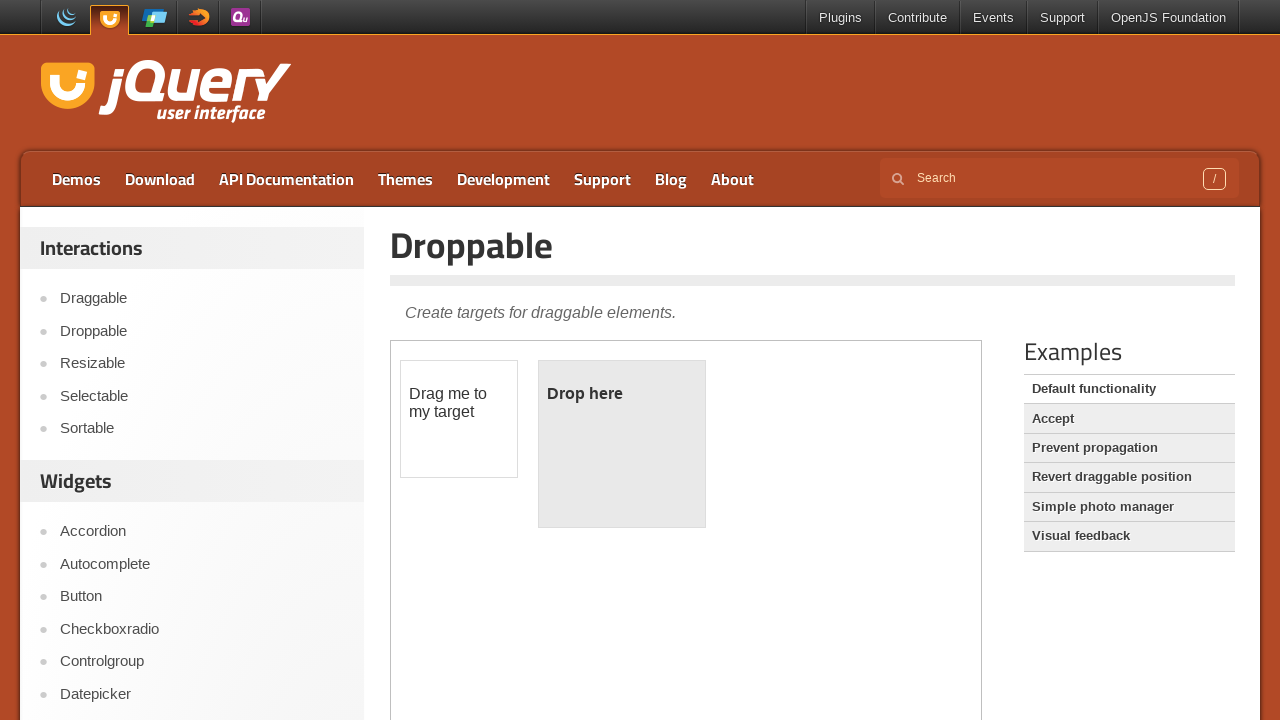

Performed drag and drop action from draggable element to droppable target at (622, 444)
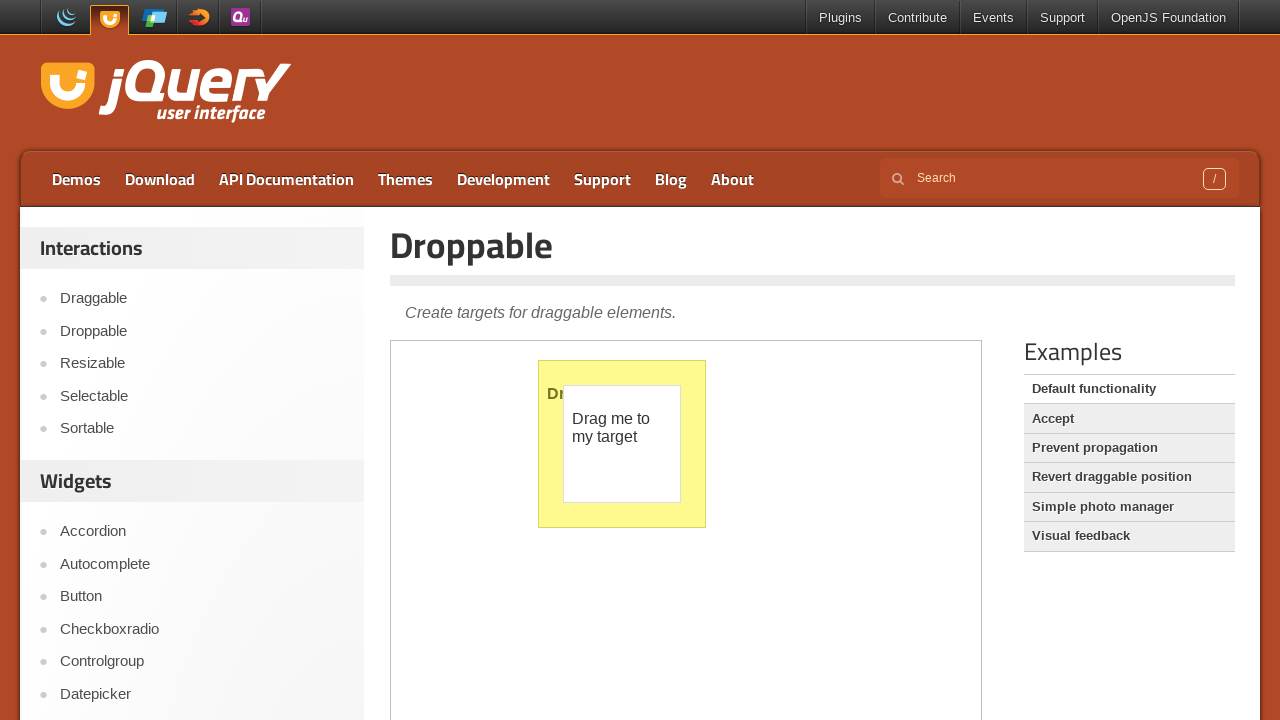

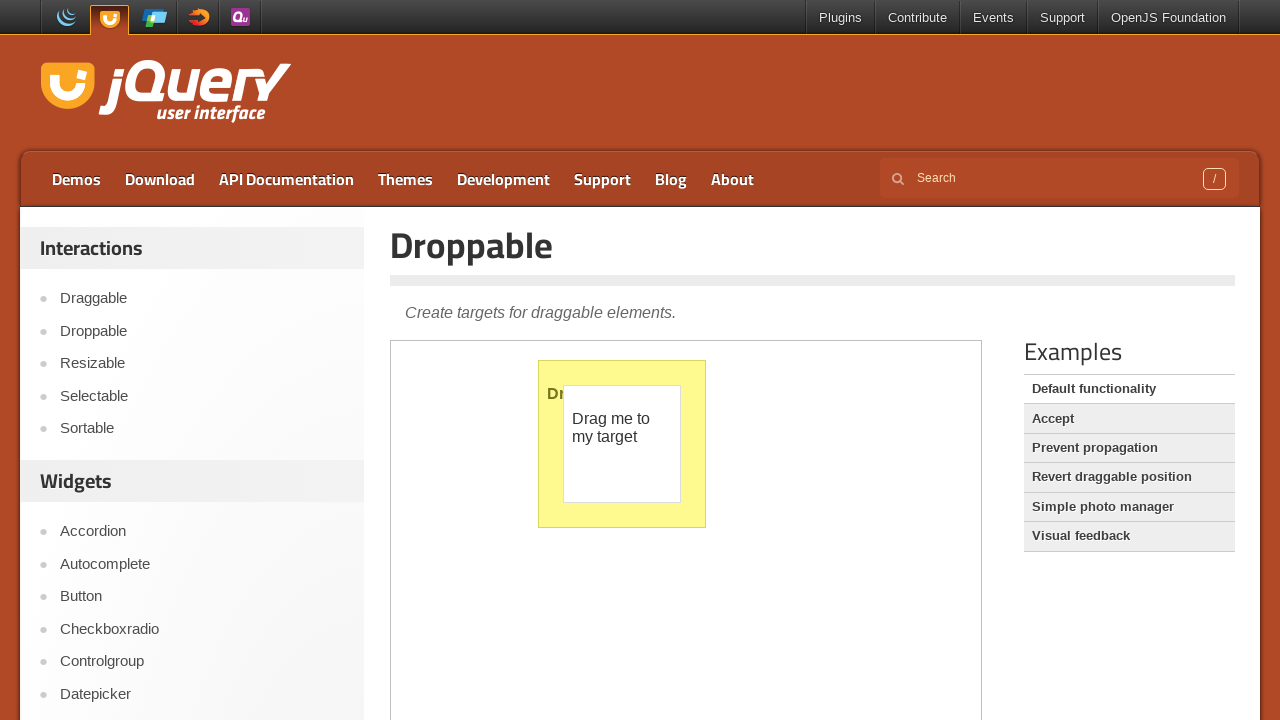